Tests drag and drop by offset action by dragging element 'box A' to the position of 'box B'

Starting URL: https://crossbrowsertesting.github.io/drag-and-drop

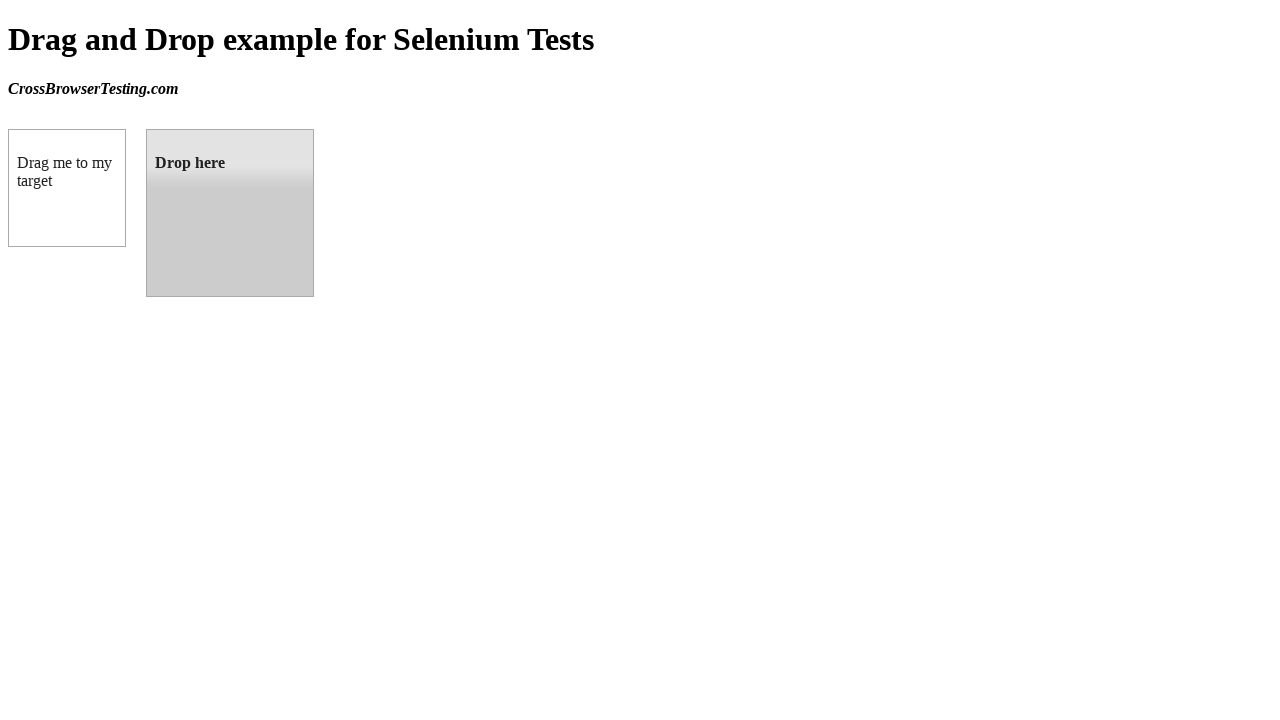

Located box A (draggable element)
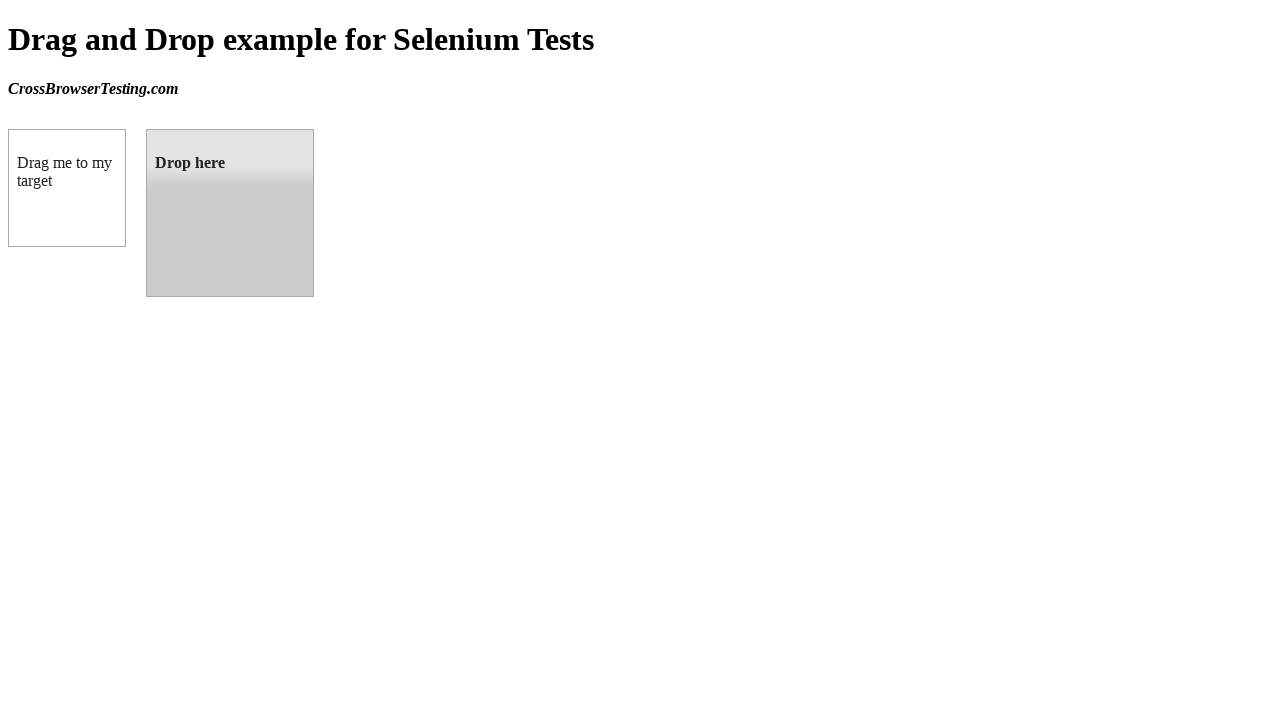

Located box B (droppable element)
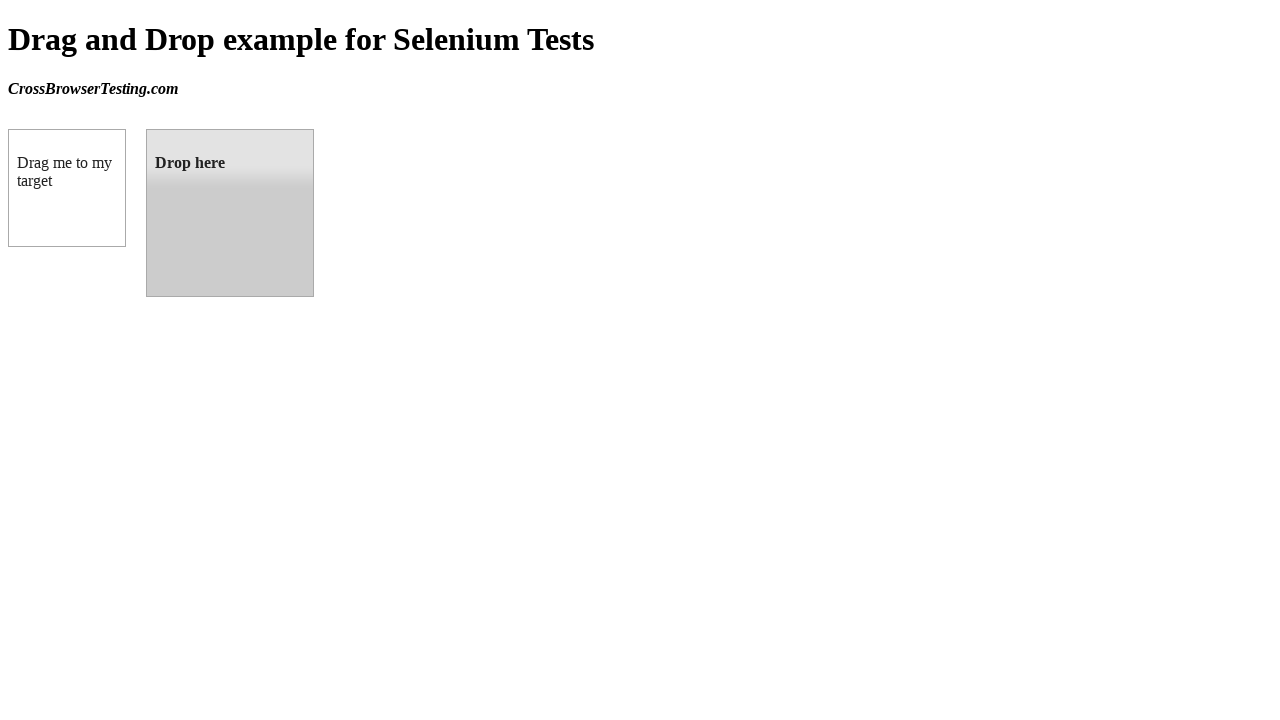

Retrieved bounding box position of box B
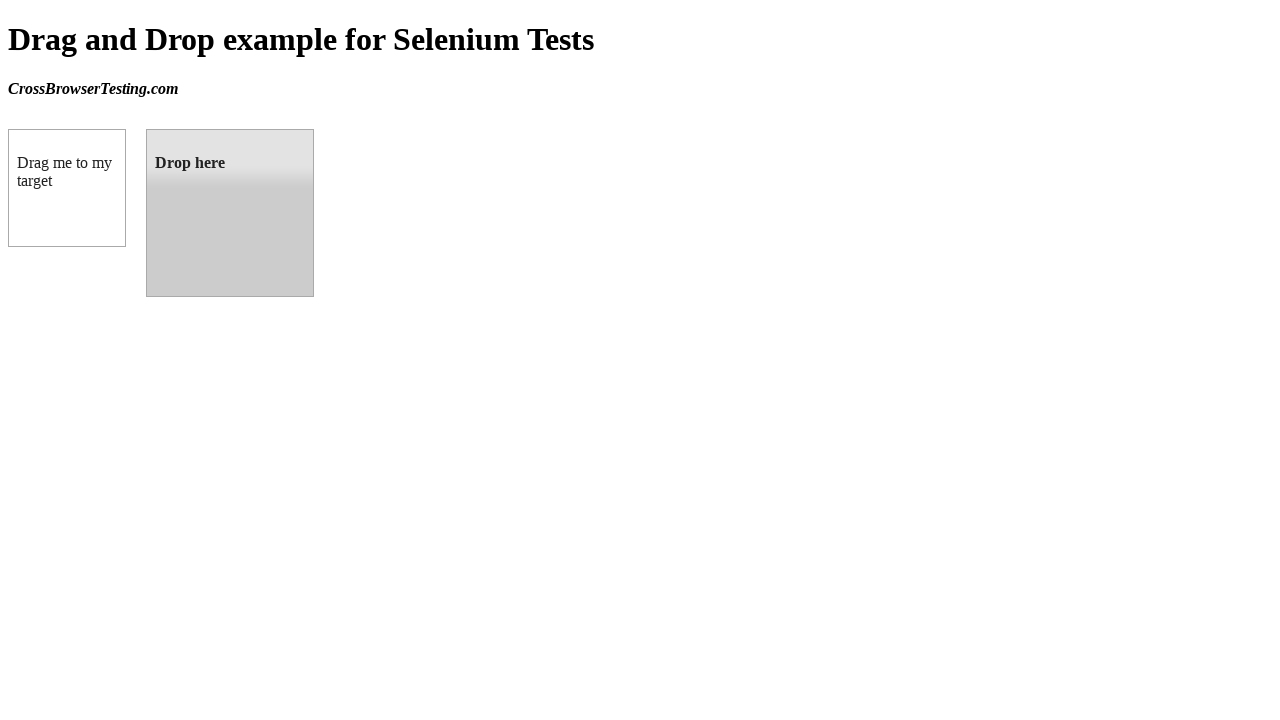

Dragged box A to the position of box B at (230, 213)
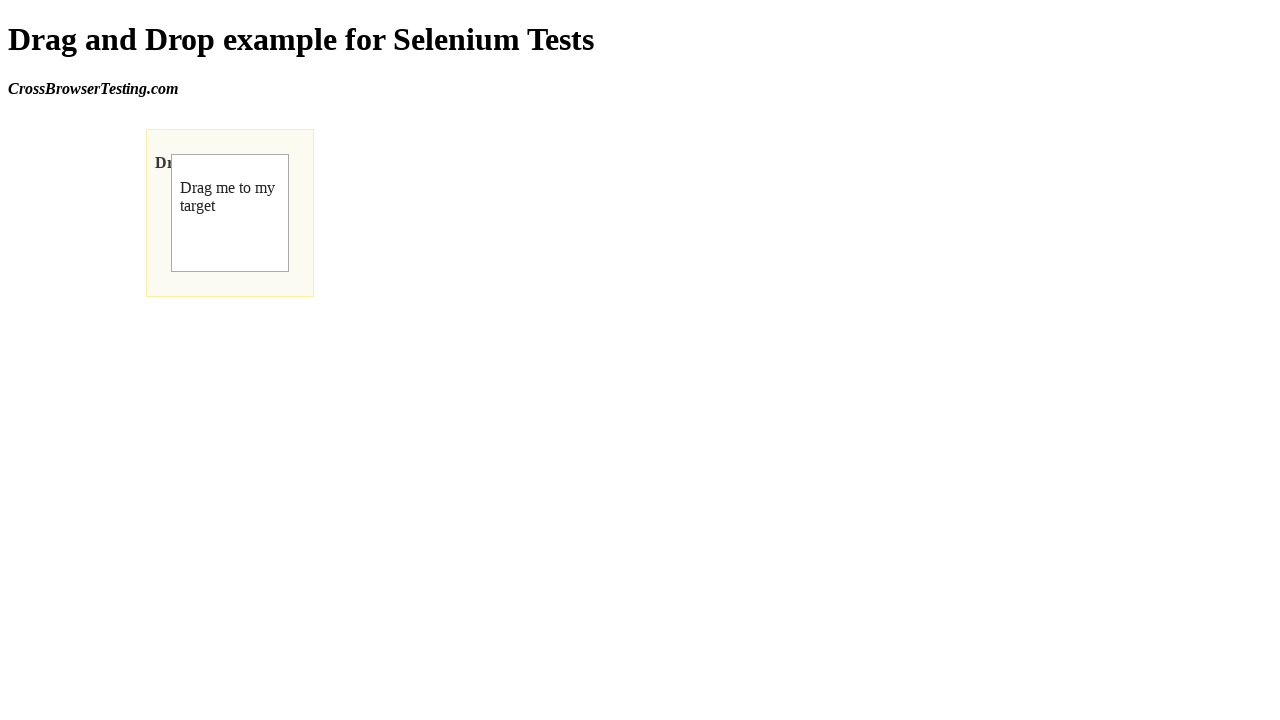

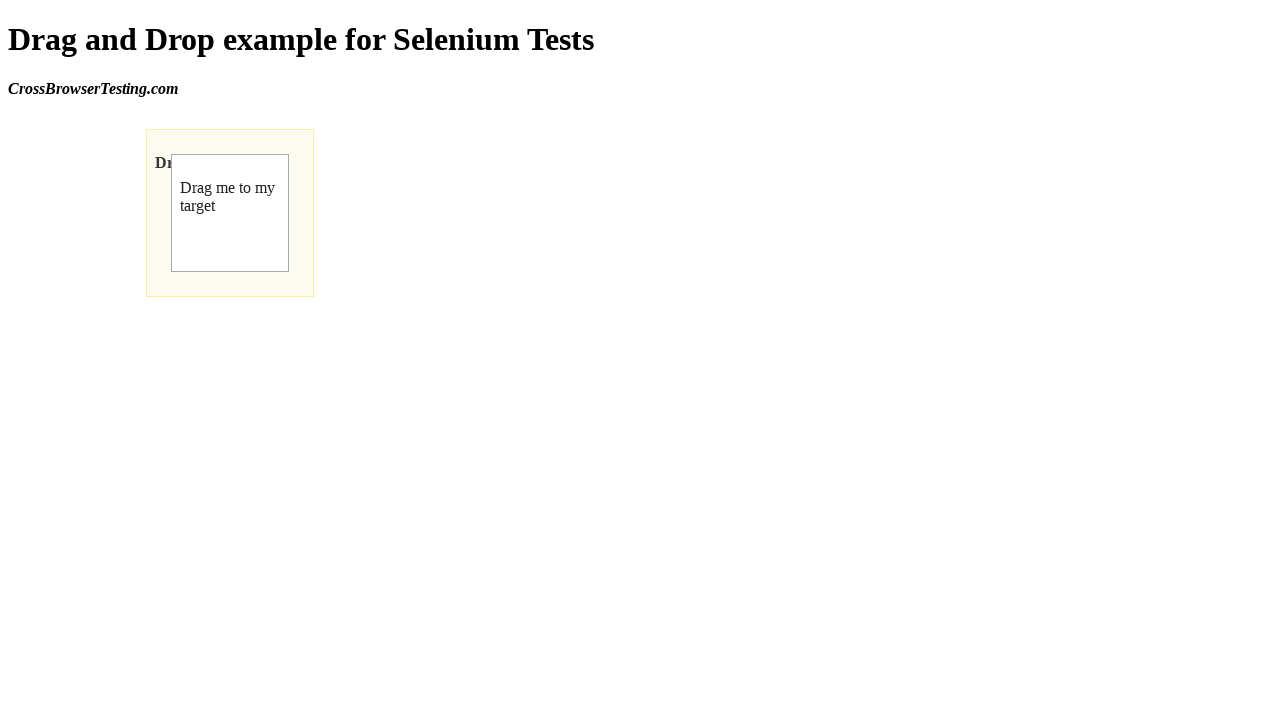